Tests that the online top-up block on the MTS Belarus homepage displays the expected text "Онлайн пополнение без комиссии" (Online top-up without commission).

Starting URL: https://mts.by/

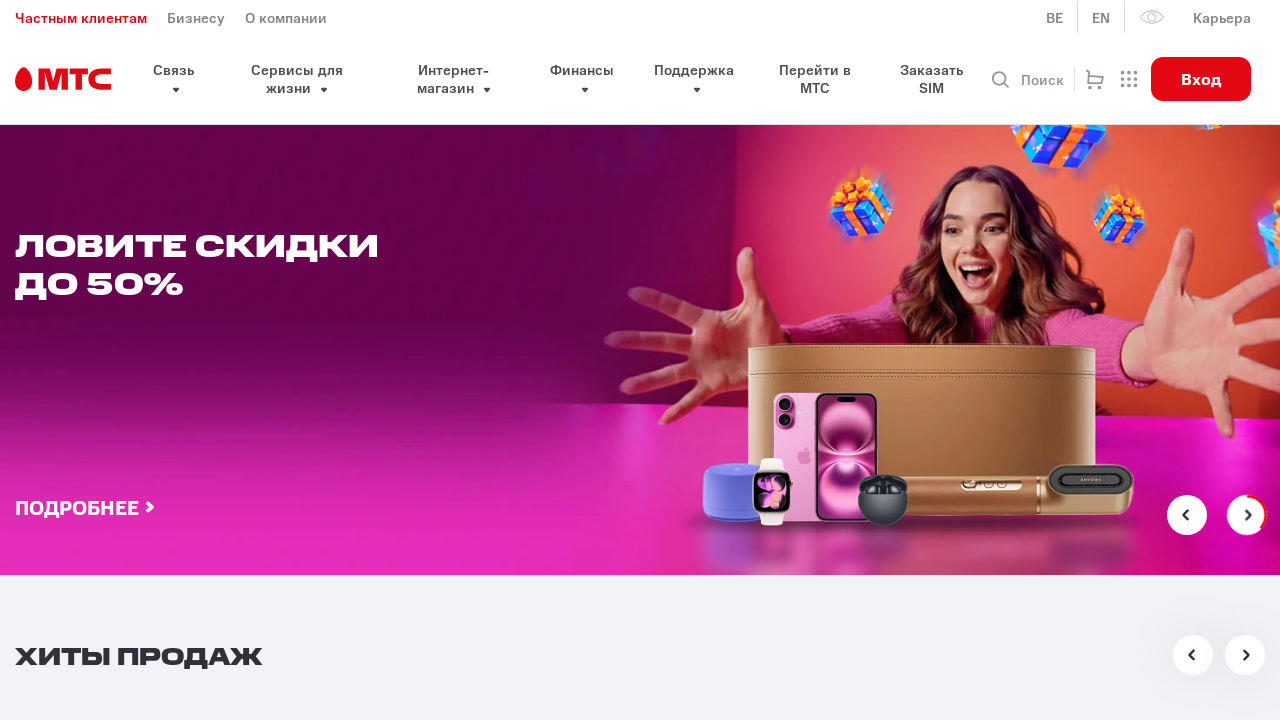

Online top-up block became visible
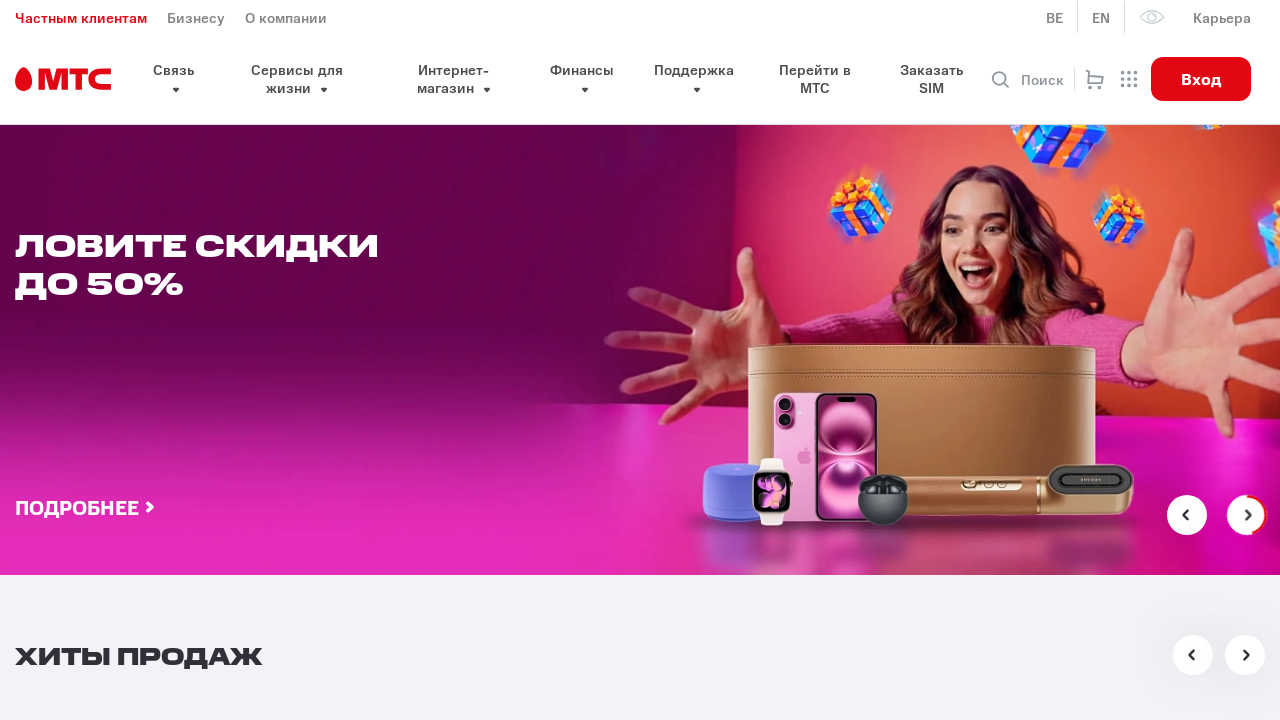

Verified online top-up block contains expected text 'Онлайн пополнение без комиссии'
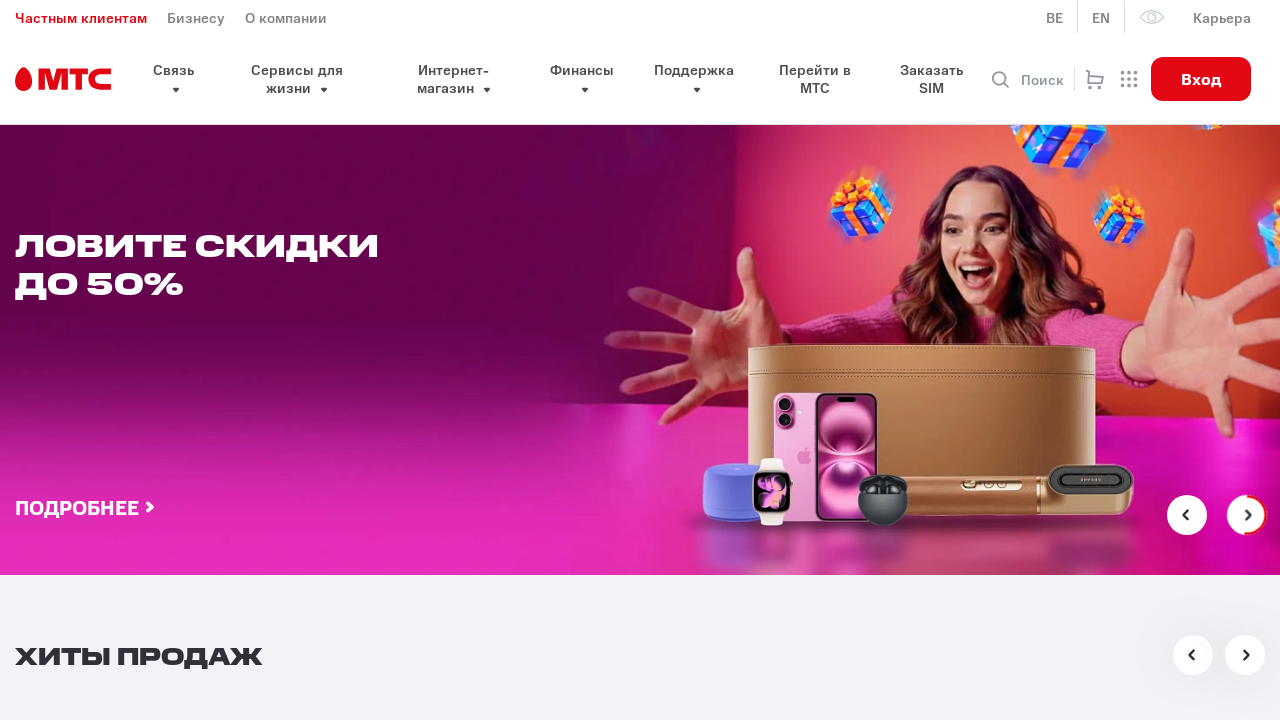

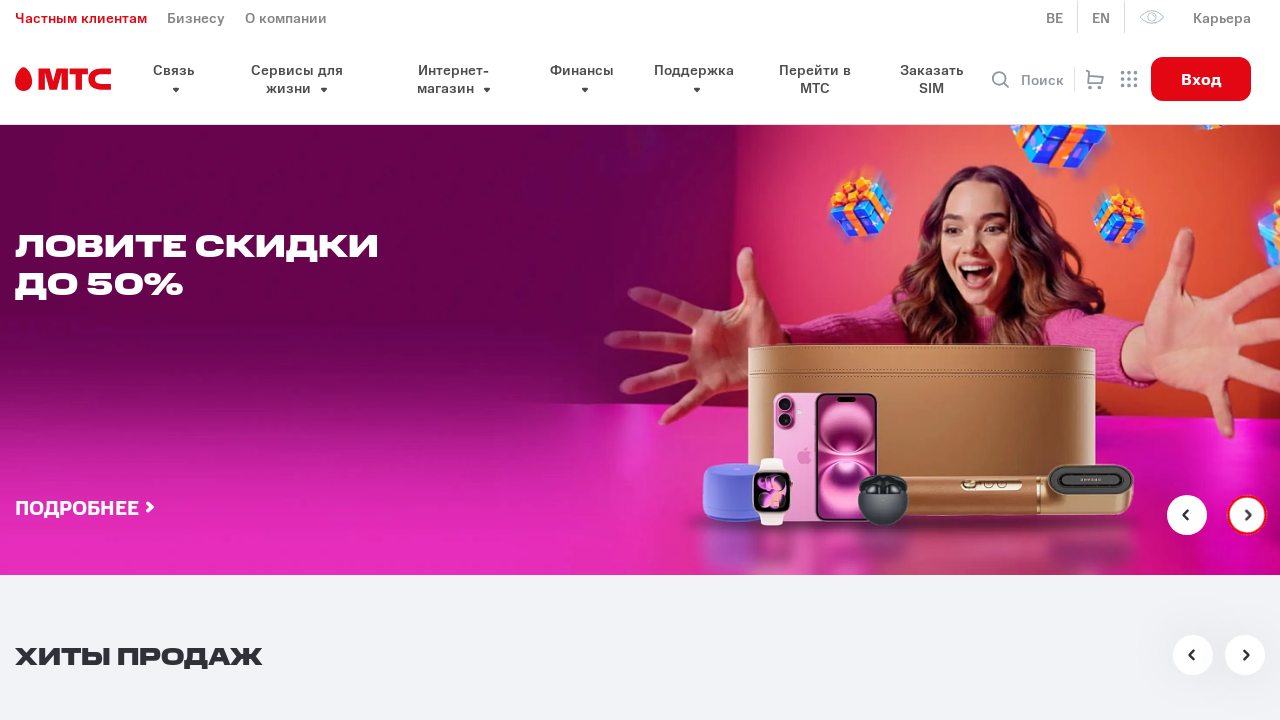